Tests prompt dialog by clicking the prompt button, entering text, and accepting

Starting URL: https://testpages.eviltester.com/styled/alerts/alert-test.html

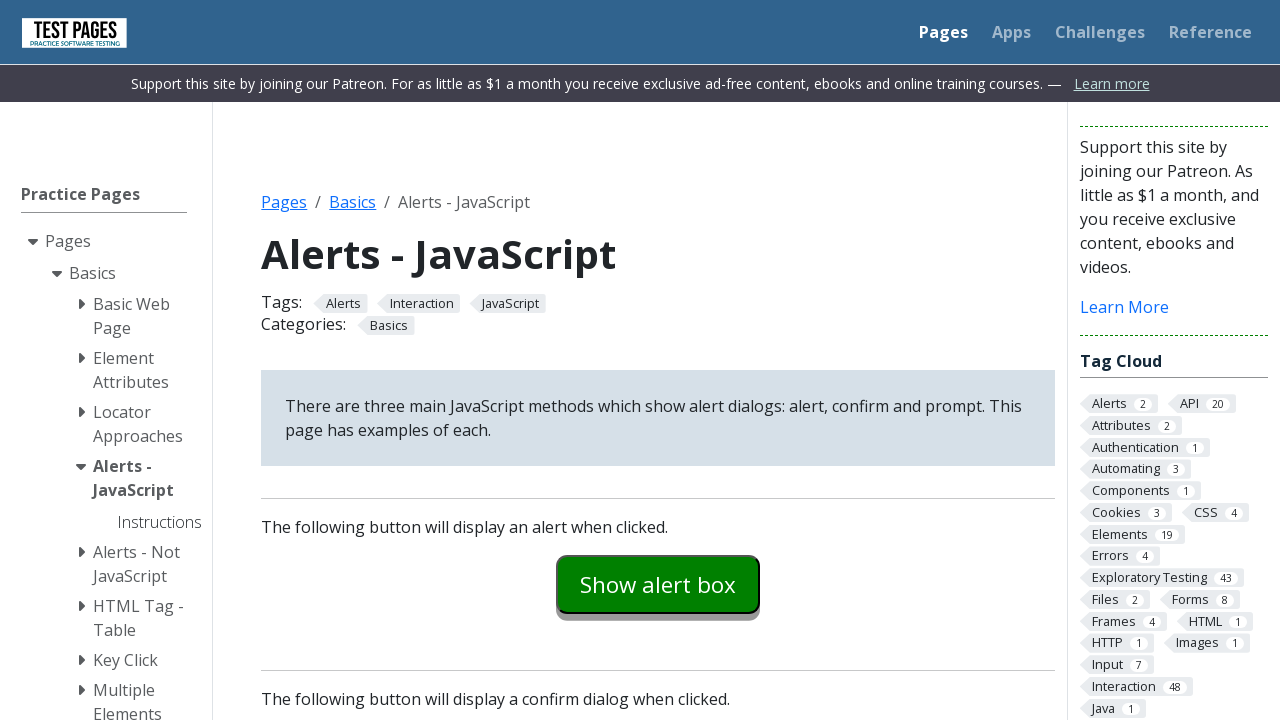

Set up dialog handler to accept prompt with text input
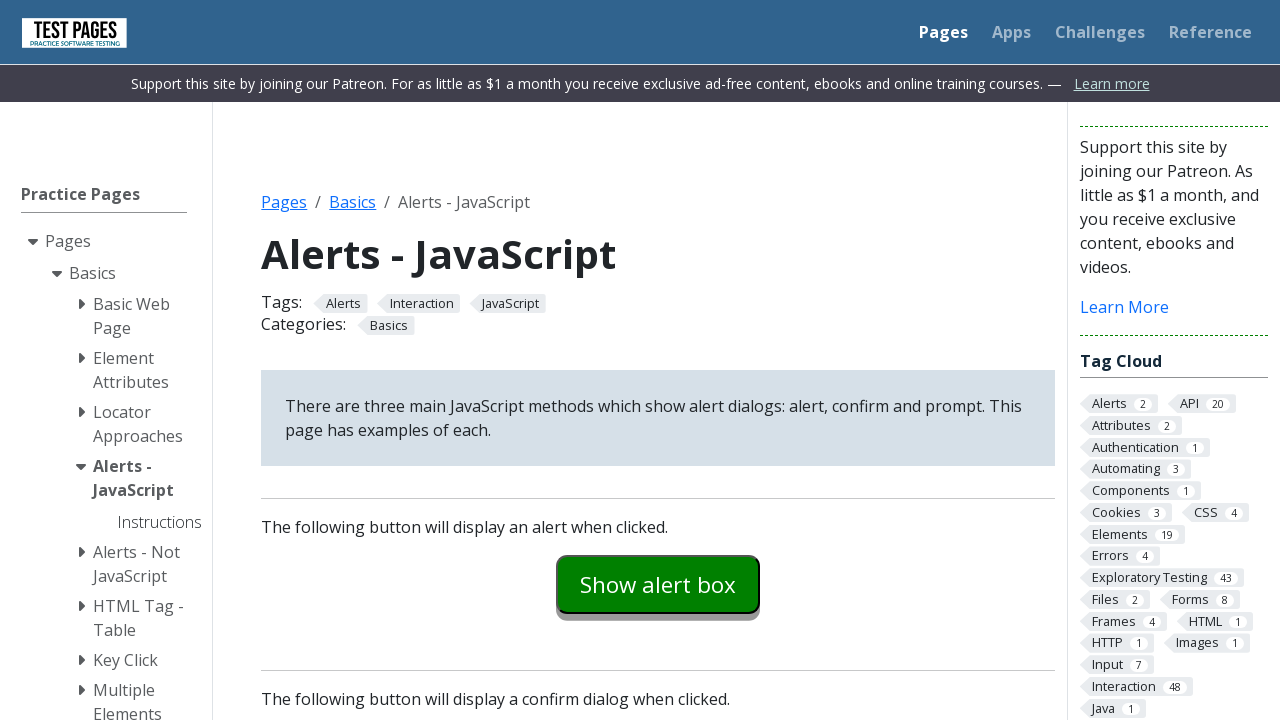

Clicked the prompt button at (658, 360) on #promptexample
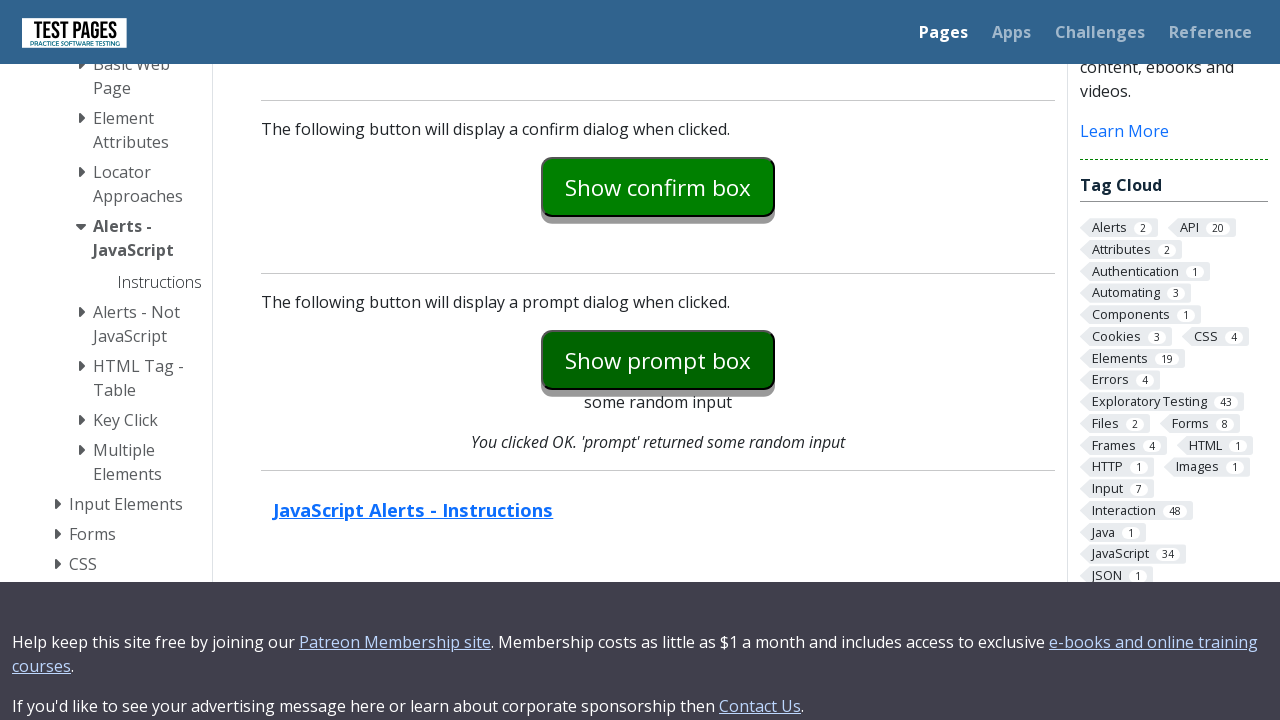

Prompt explanation text appeared and was verified
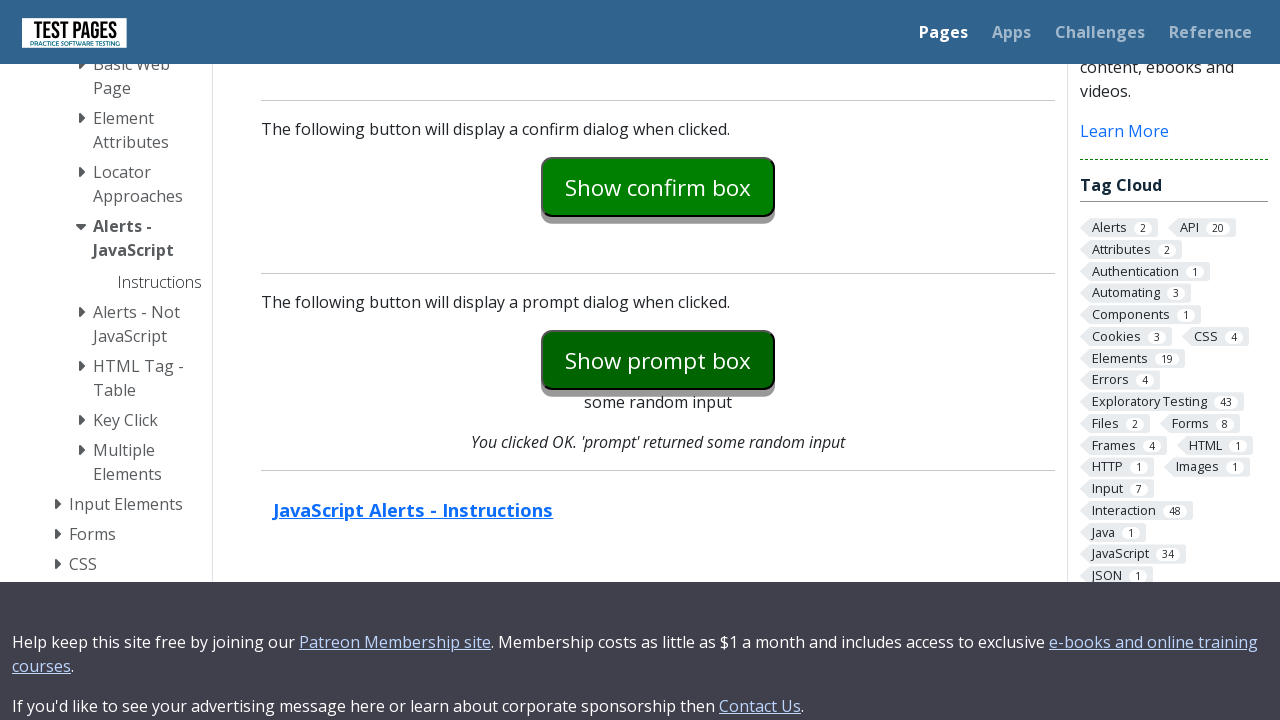

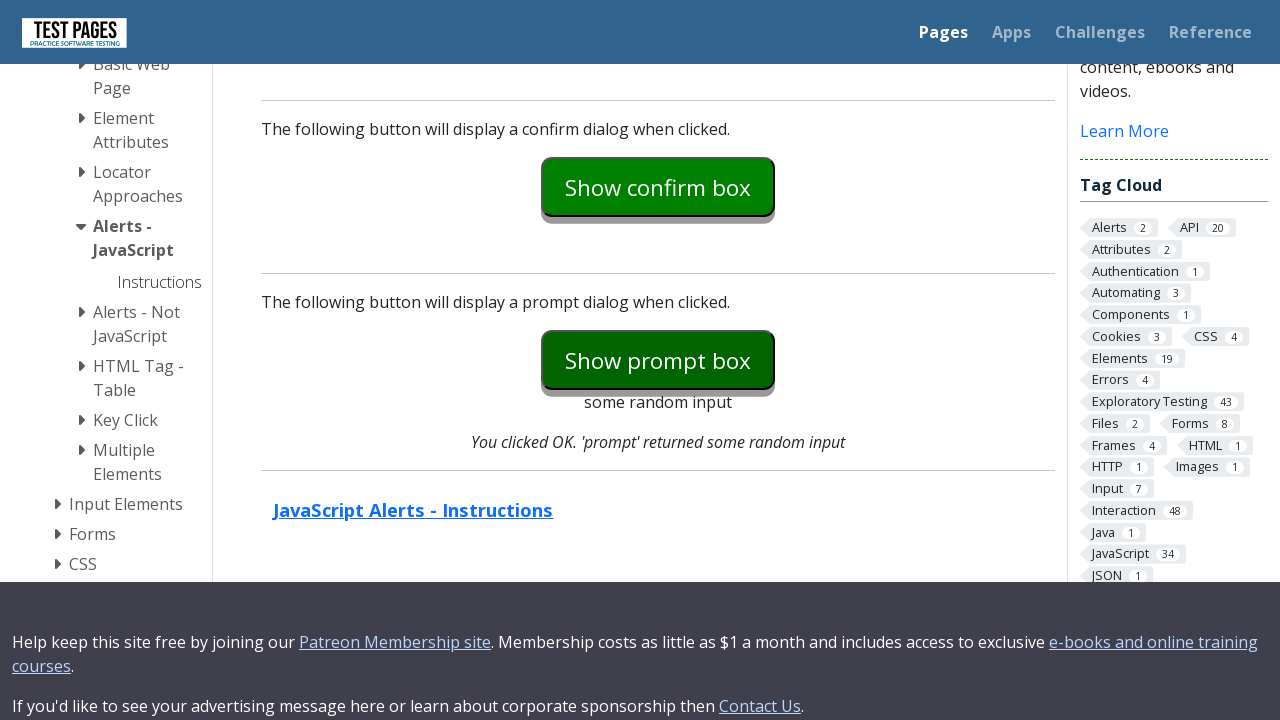